Tests entering text into a JavaScript prompt dialog and accepting it

Starting URL: https://automationfc.github.io/basic-form/

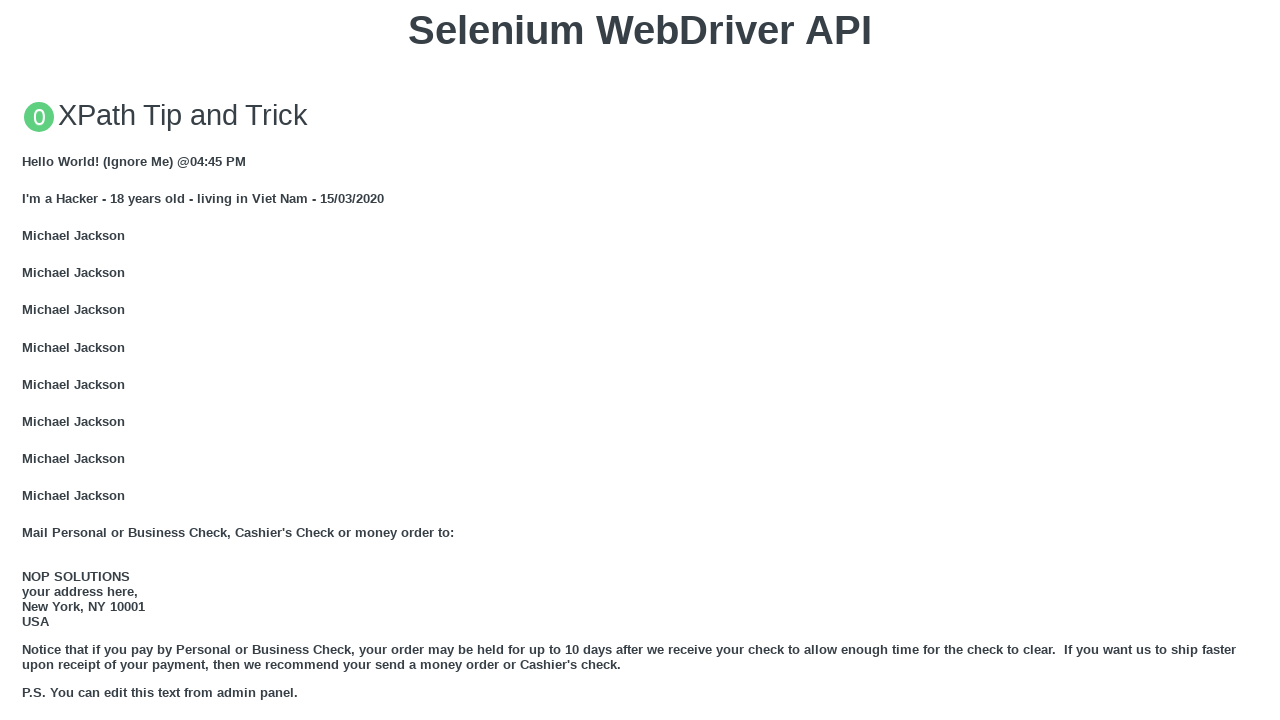

Set up dialog handler to accept prompt with course name 'Fullstack Selenium Java'
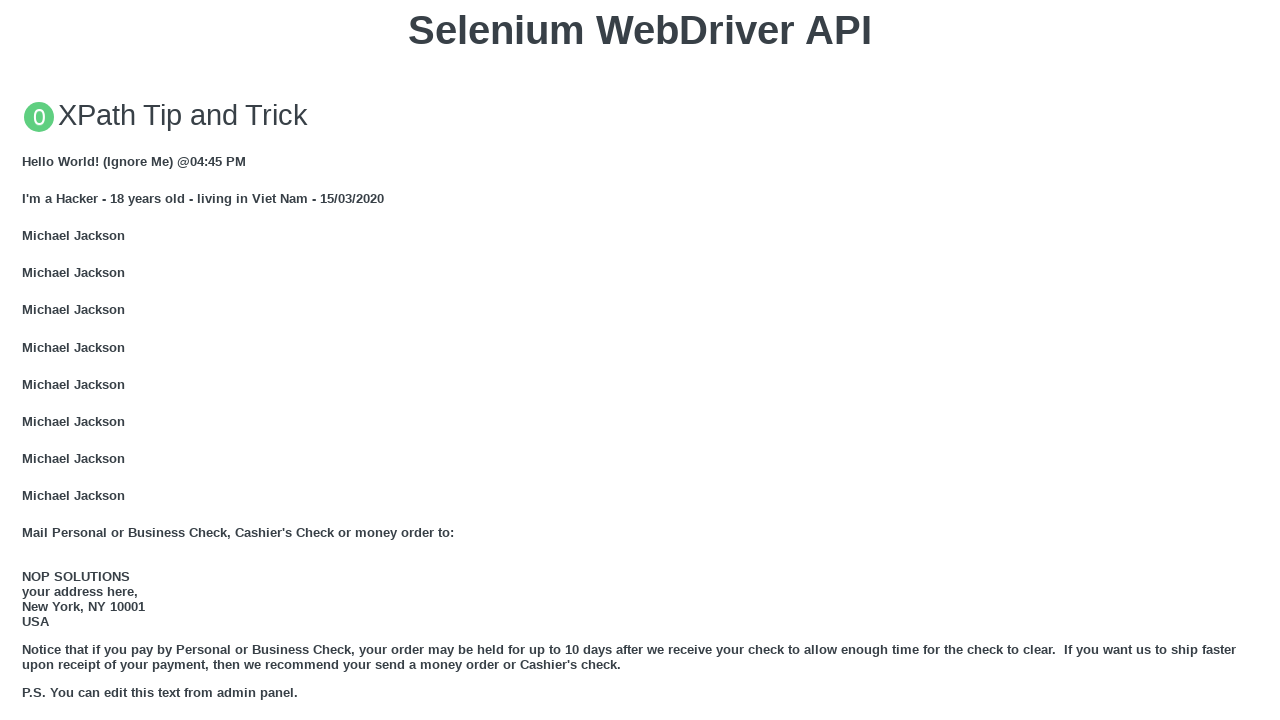

Clicked 'Click for JS Prompt' button to trigger JavaScript prompt dialog at (640, 360) on xpath=//button[text()='Click for JS Prompt']
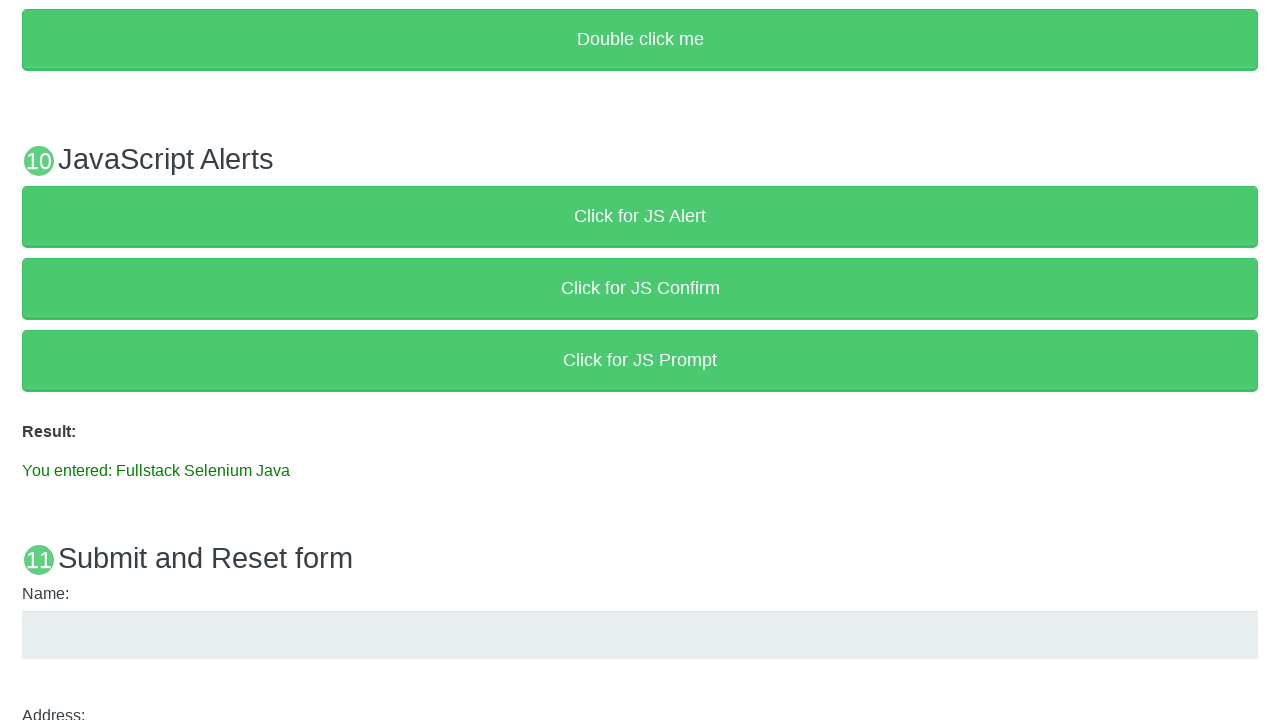

Verified that result text displays 'You entered: Fullstack Selenium Java'
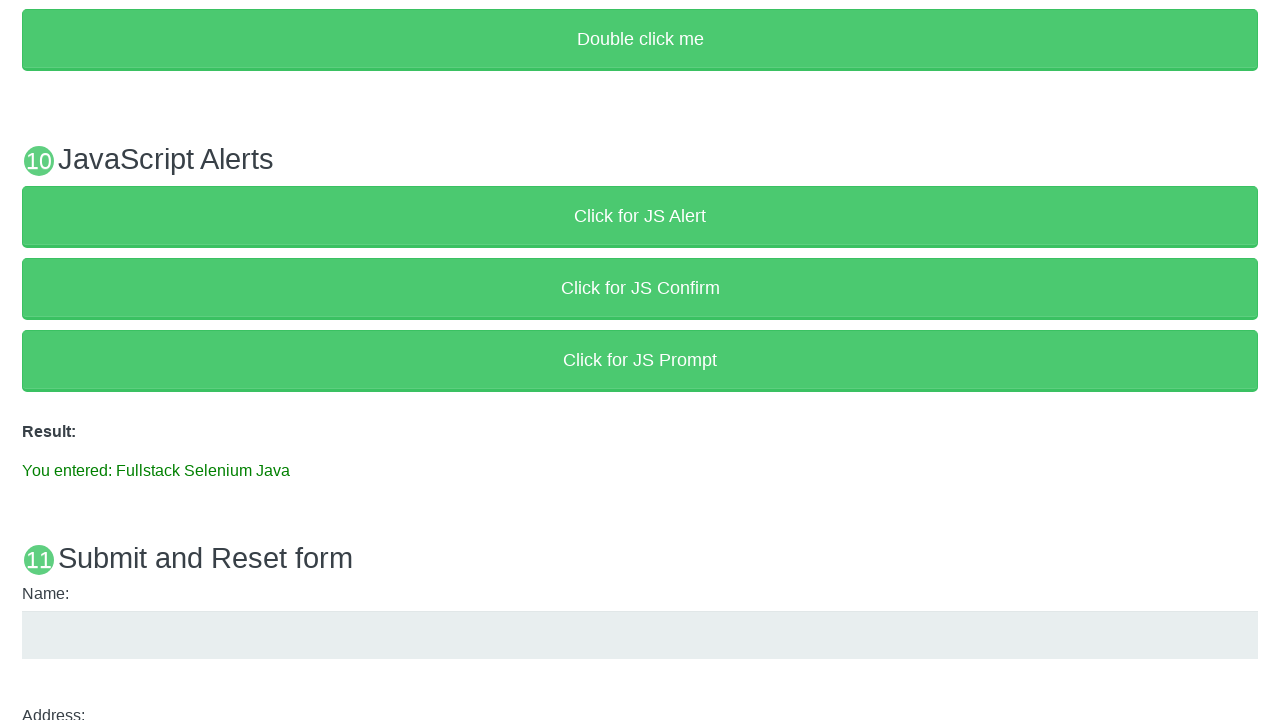

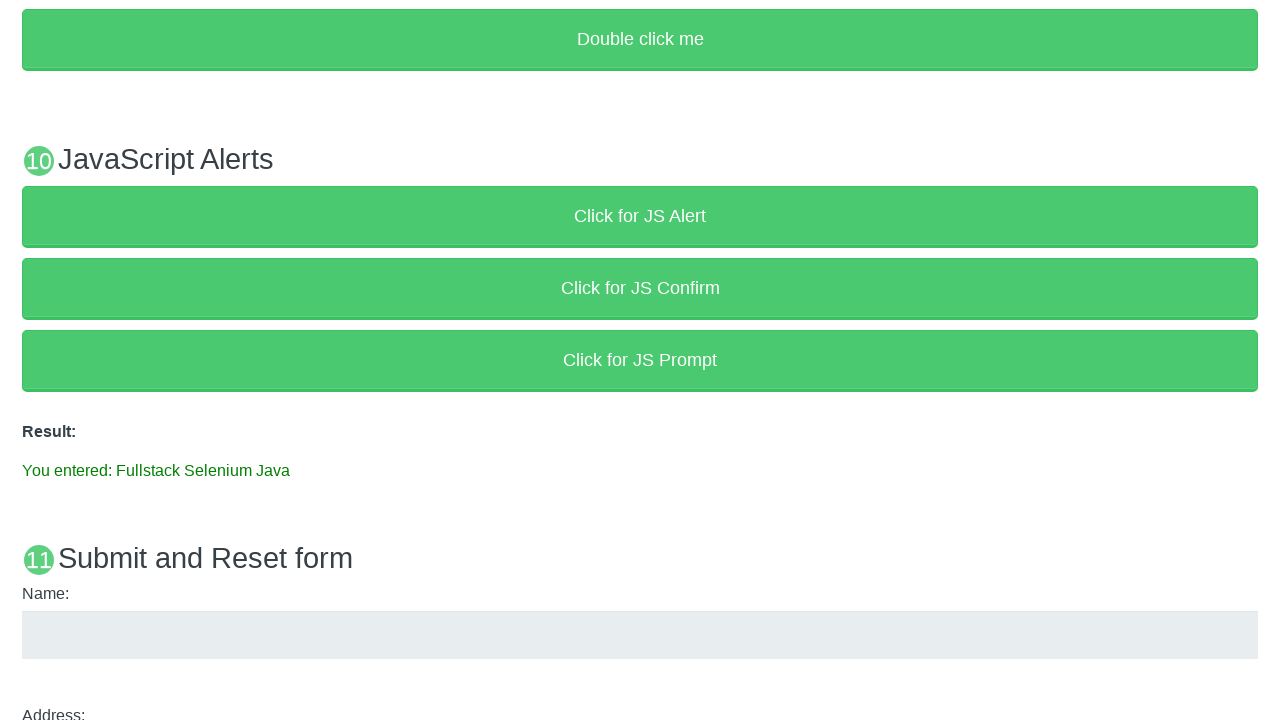